Tests explicit wait for attribute change by waiting for the paragraph element's style attribute to contain a specific color value

Starting URL: https://kristinek.github.io/site/examples/sync

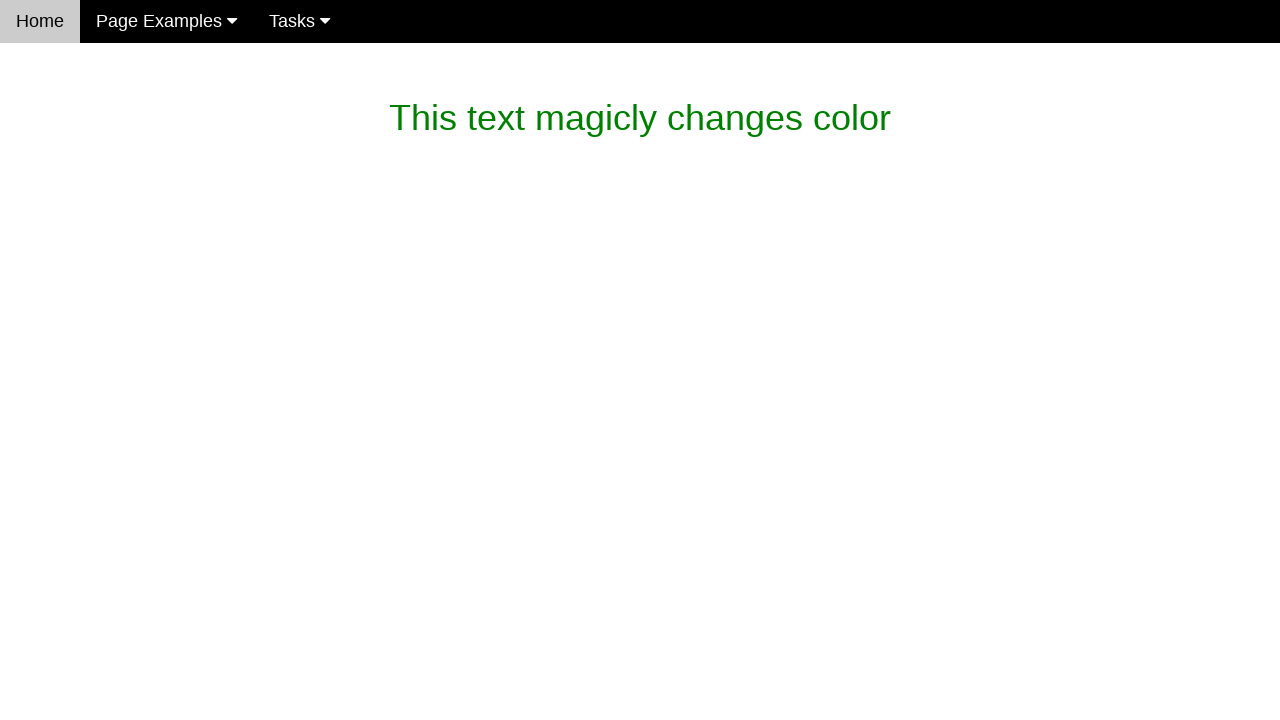

Waited for paragraph element to be visible
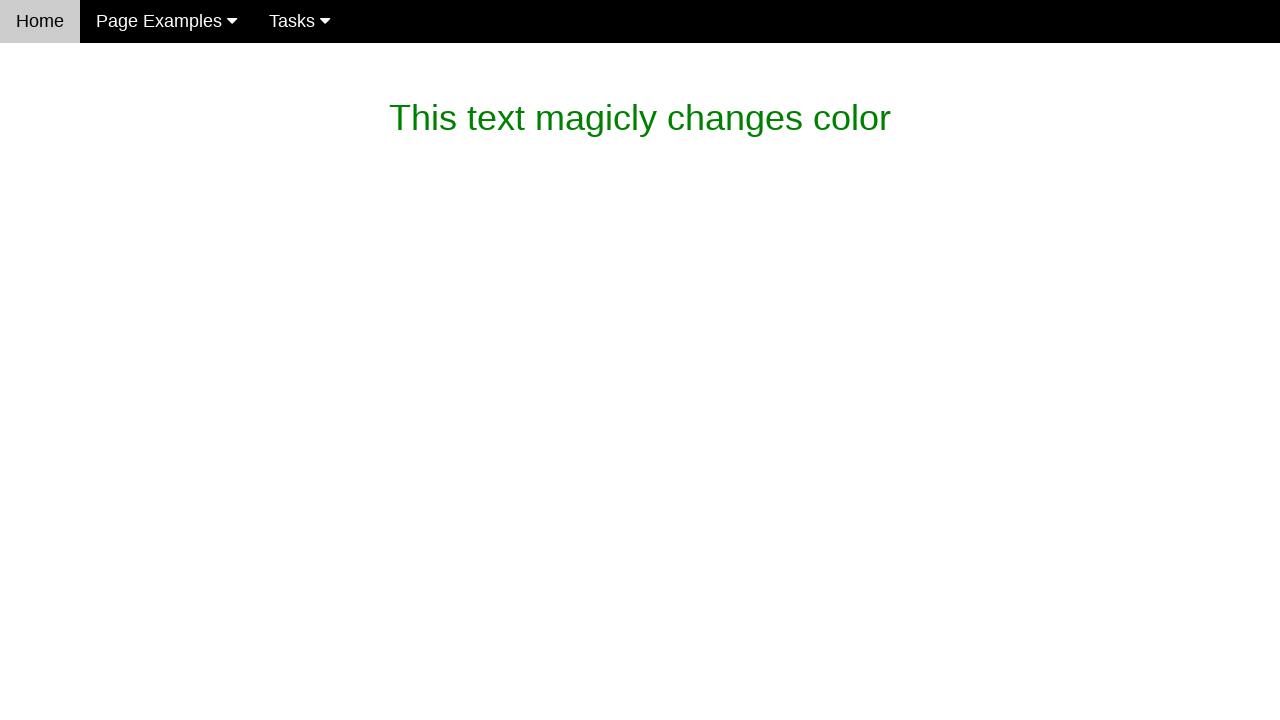

Waited for paragraph element's style attribute to contain color rgb(119, 119, 119)
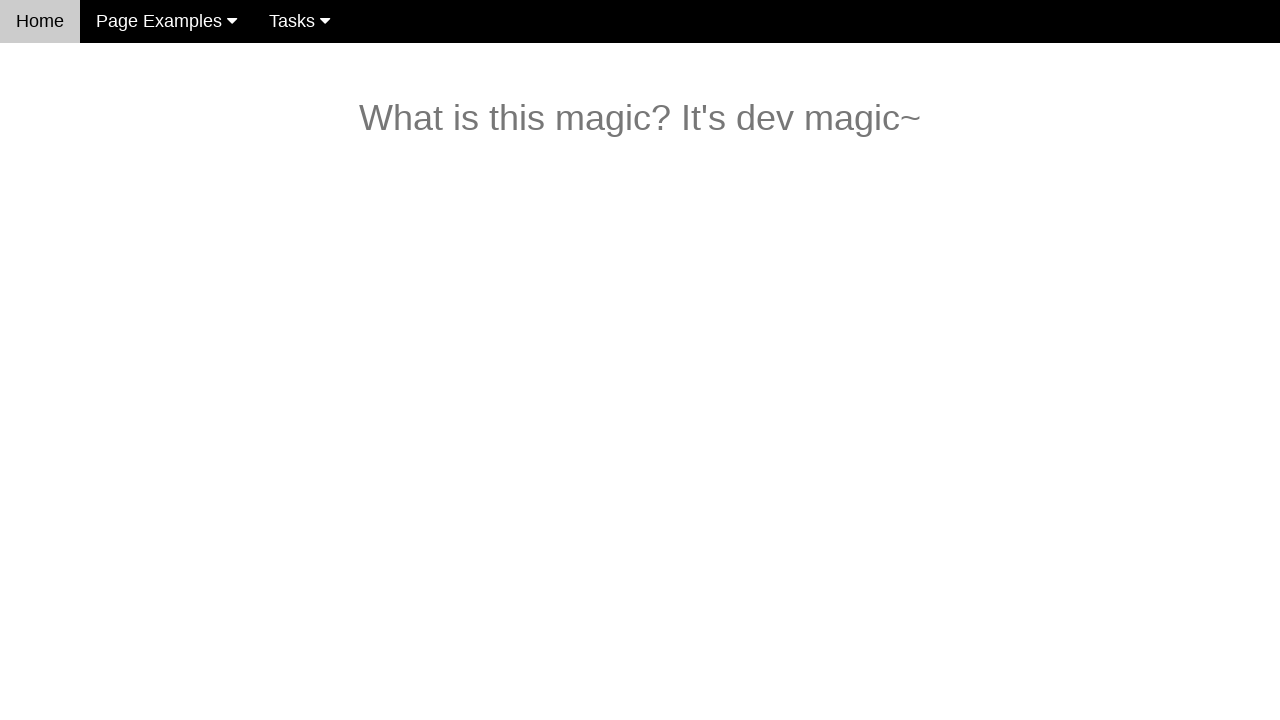

Verified magic_text element contains 'What is this magic? It's dev magic~'
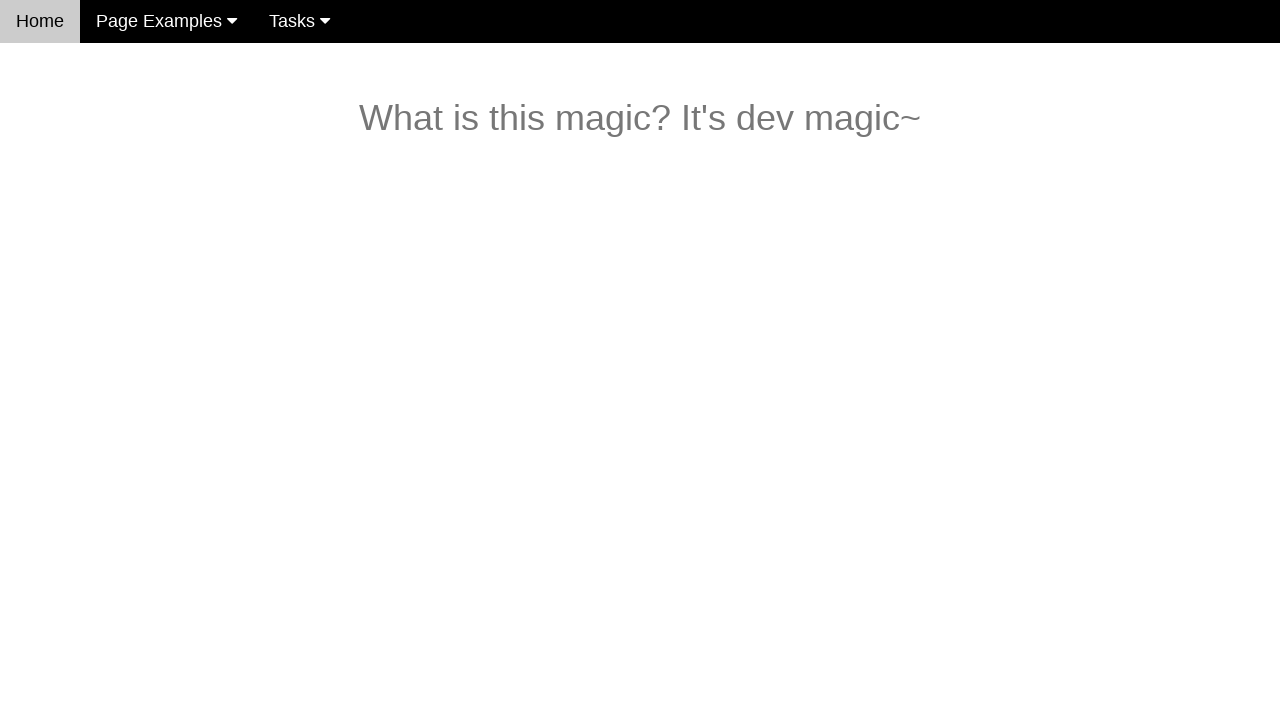

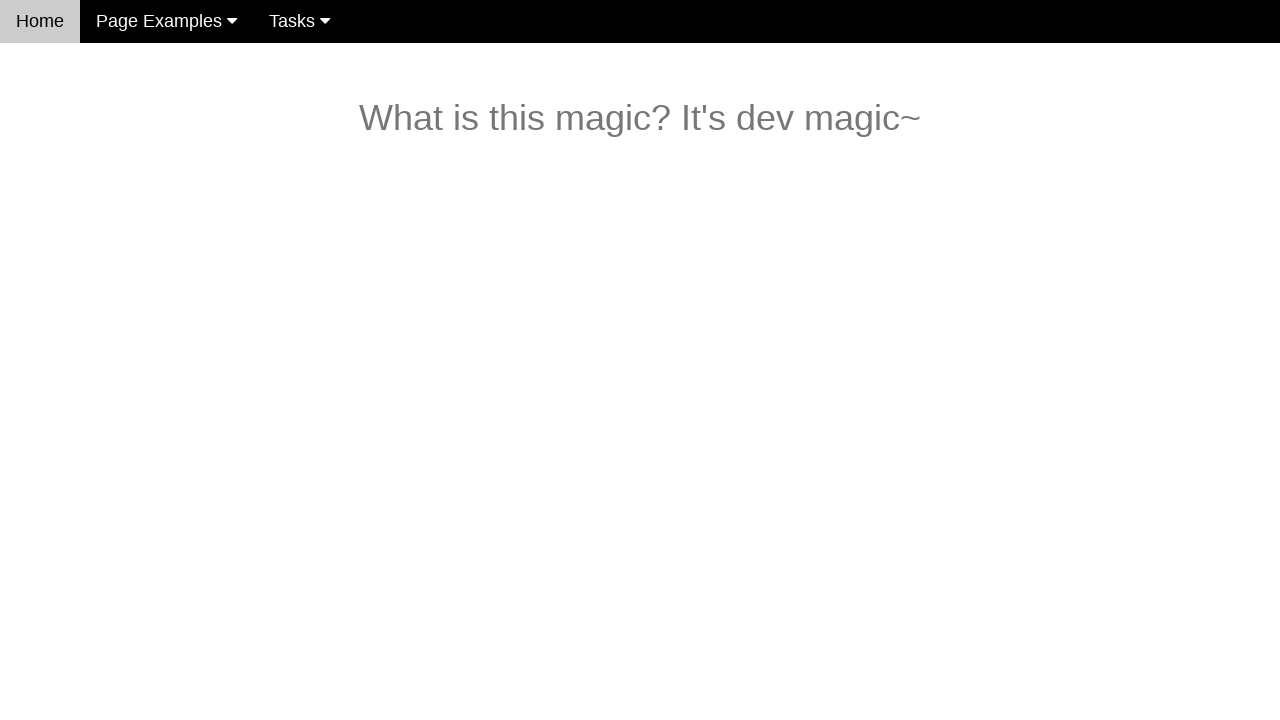